Clicks the second checkbox and verifies it becomes unselected.

Starting URL: https://the-internet.herokuapp.com/checkboxes

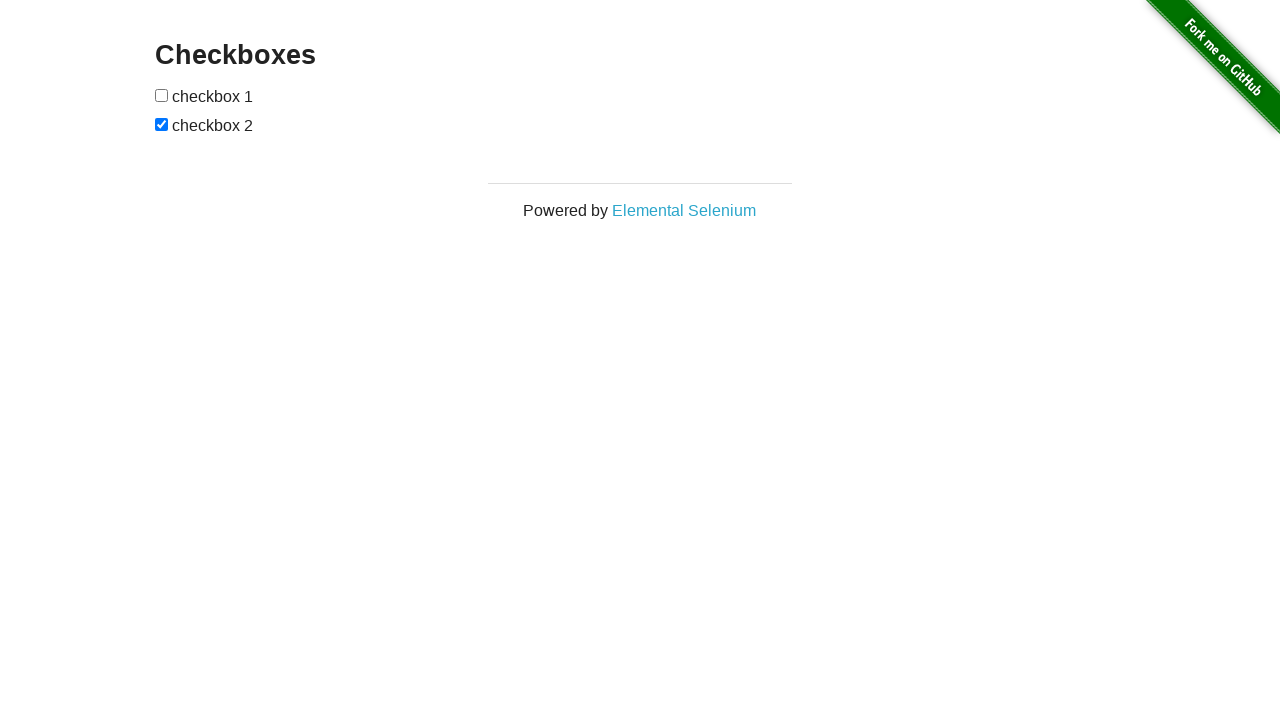

Navigated to the checkboxes page
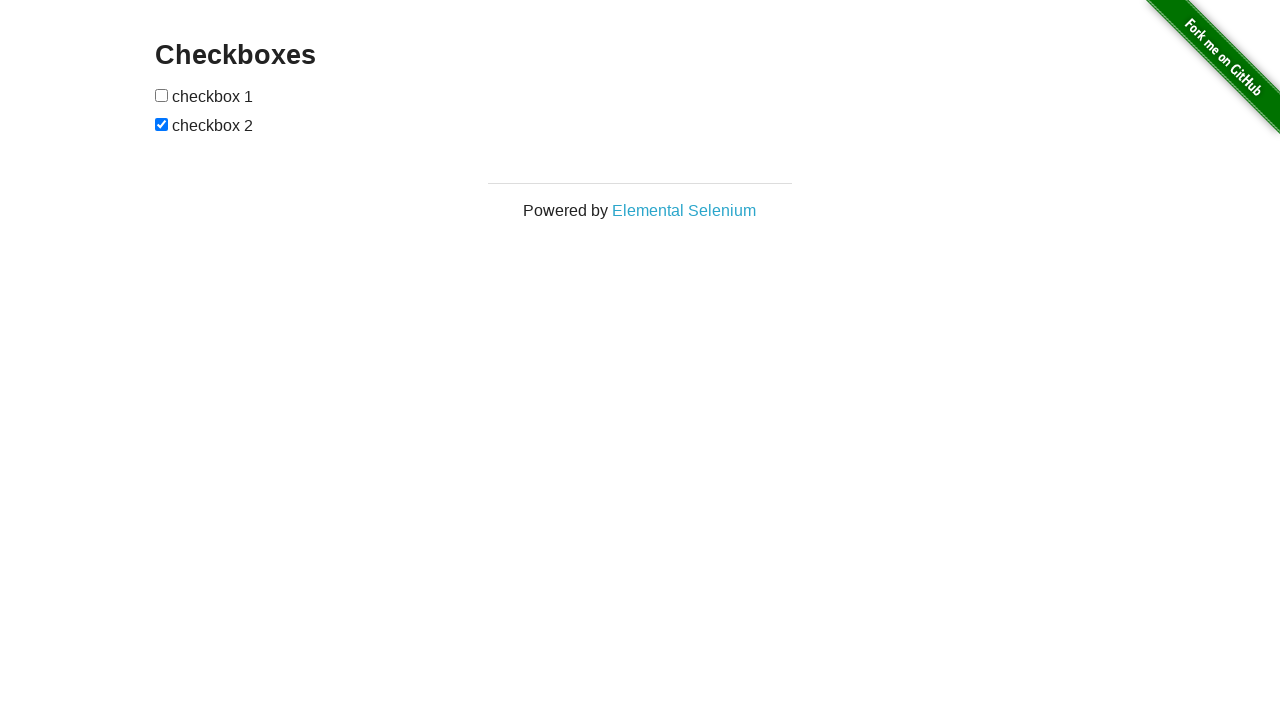

Clicked the second checkbox to uncheck it at (162, 124) on [type=checkbox] >> nth=1
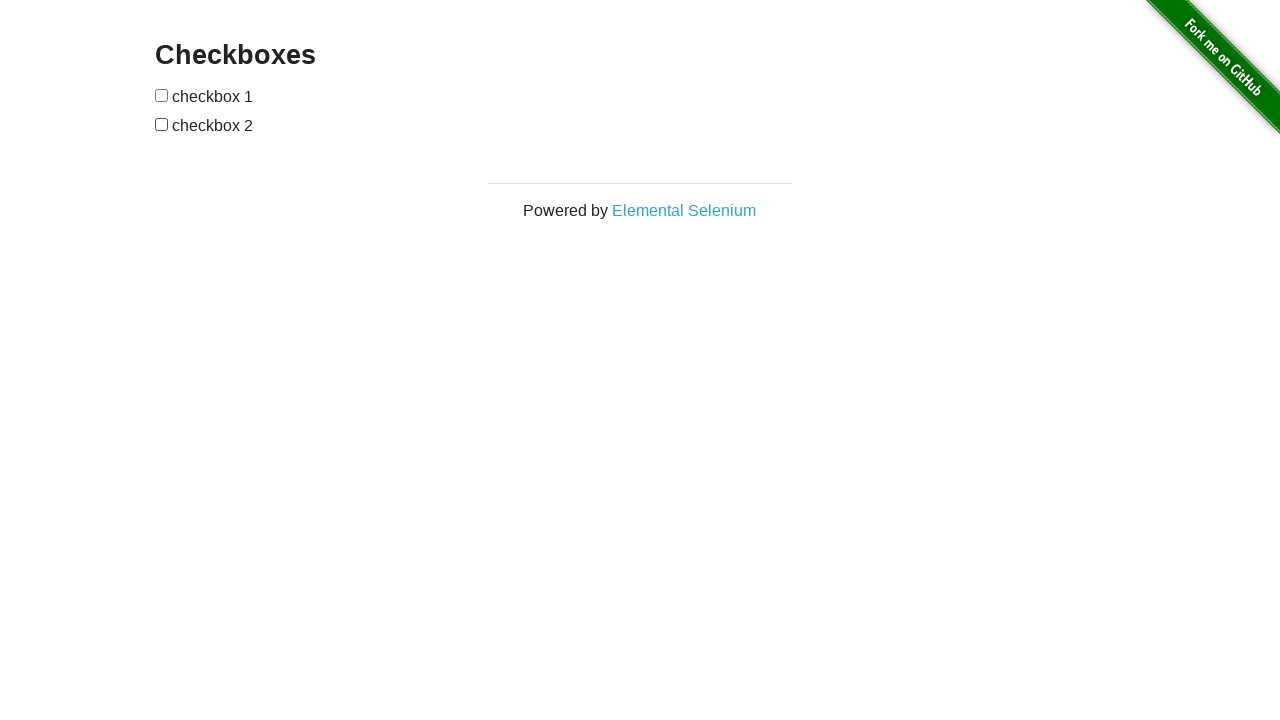

Verified that the second checkbox is now unchecked
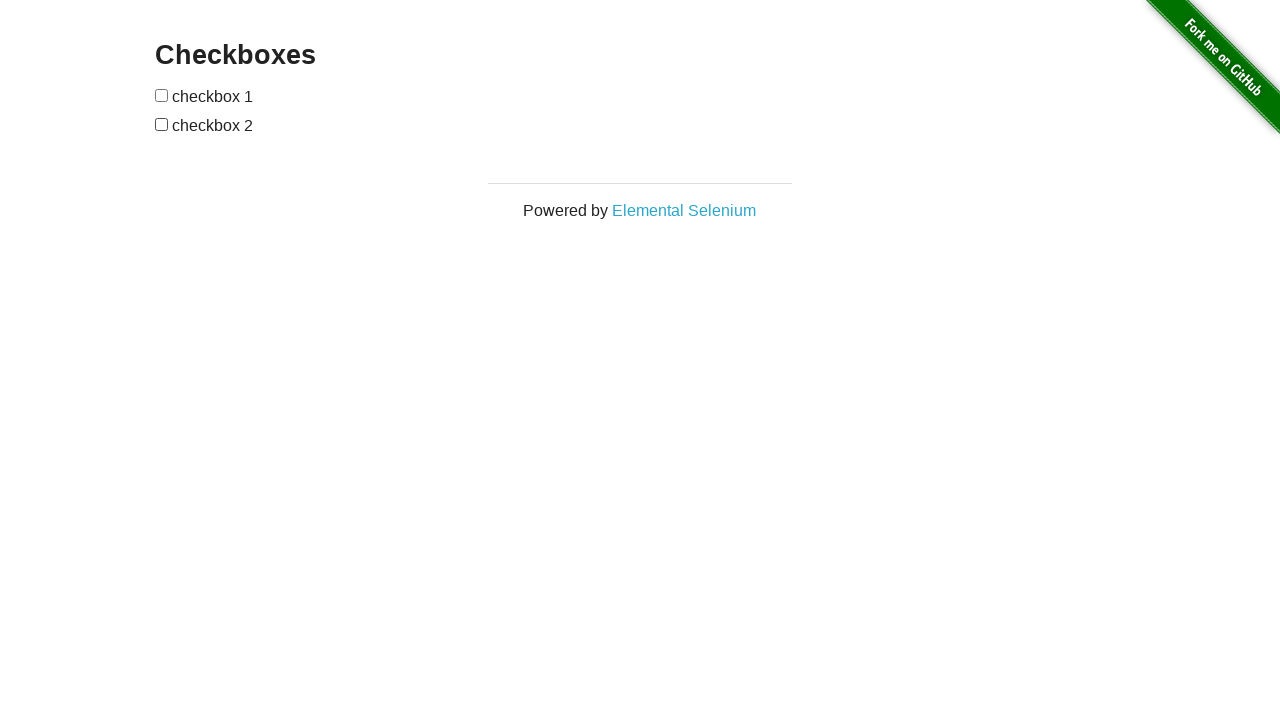

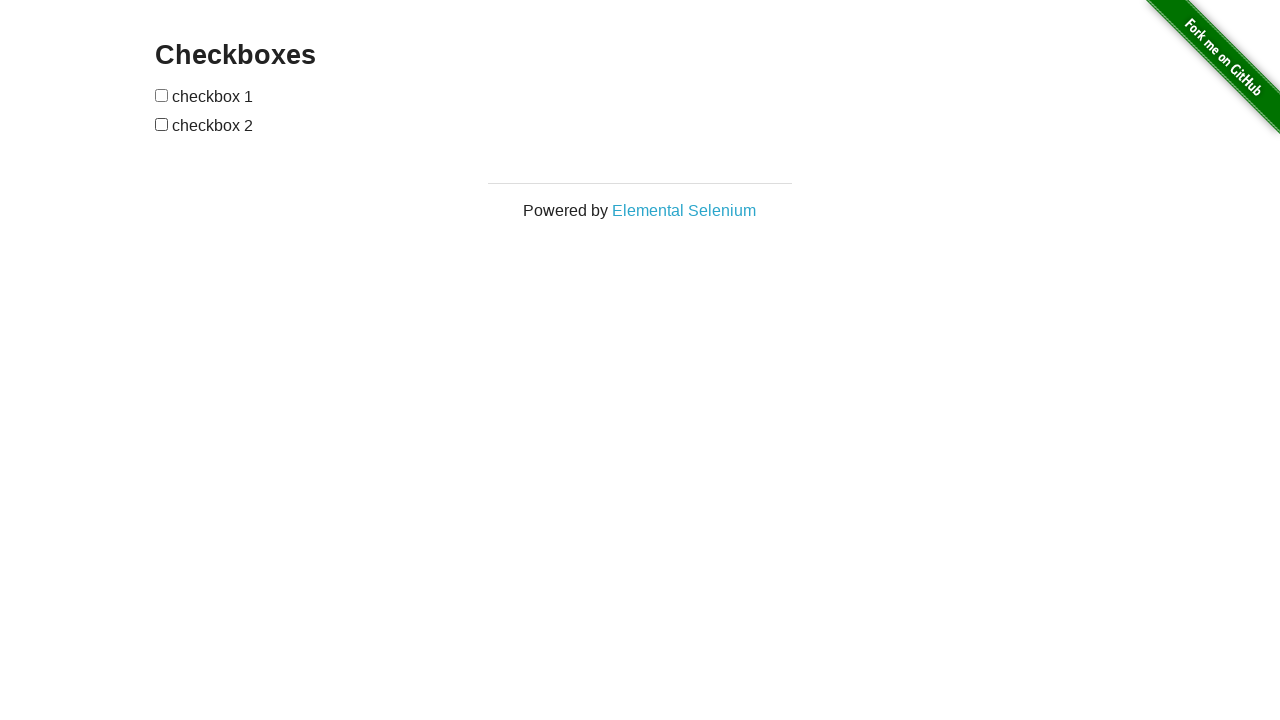